Tests mouse hover functionality by moving the mouse over a menu item

Starting URL: http://omayo.blogspot.com/

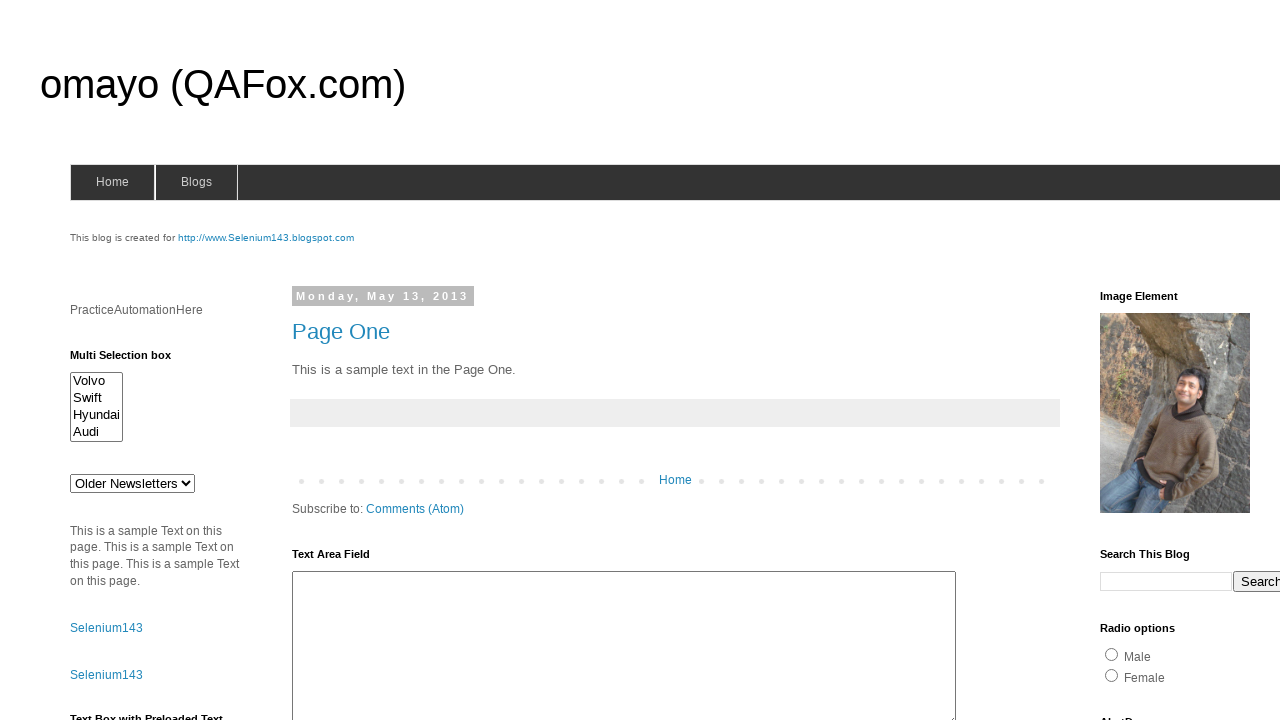

Moved mouse over menu item with submenu at (196, 182) on li.has-sub > a
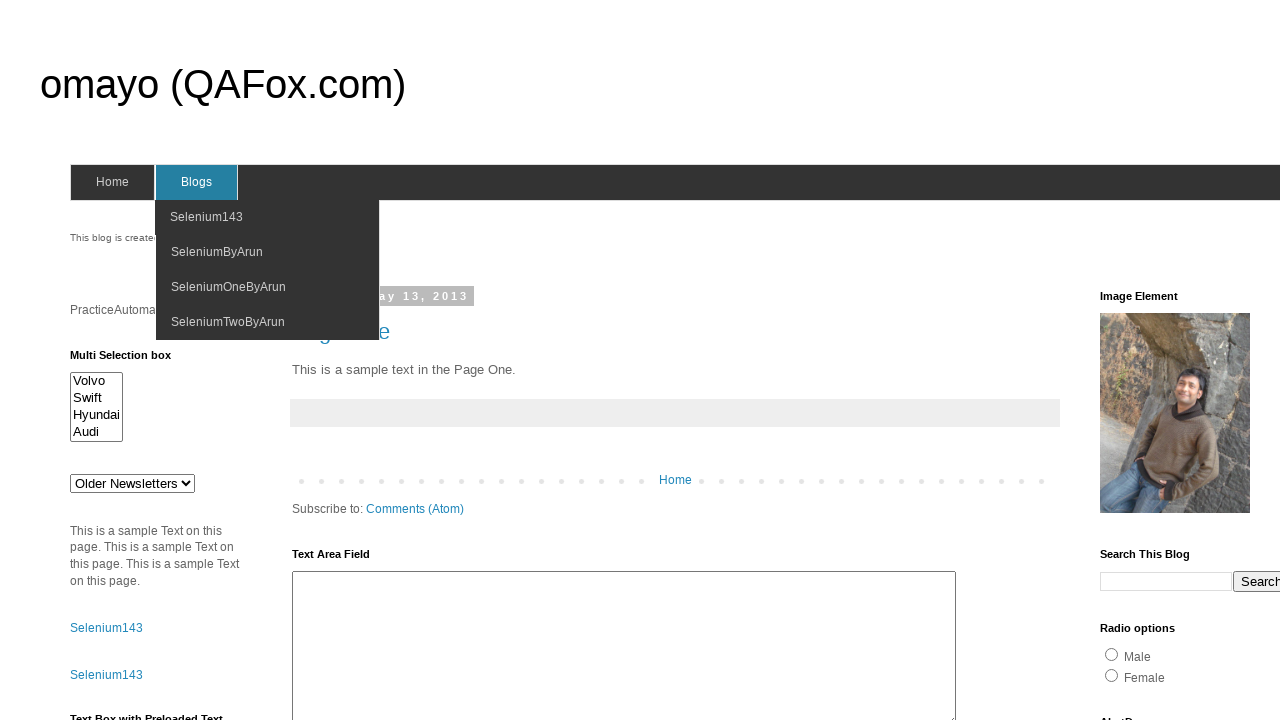

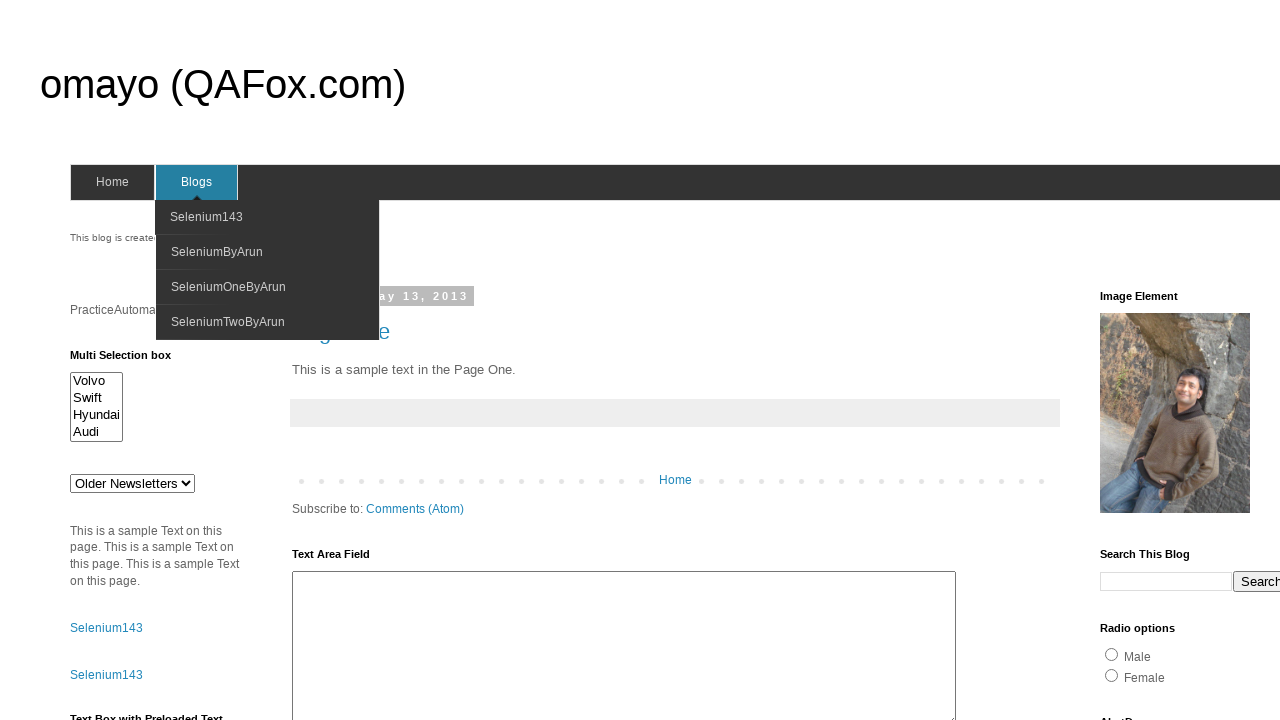